Tests a web form by entering text into a text box and clicking the submit button, then verifying the success message is displayed.

Starting URL: https://www.selenium.dev/selenium/web/web-form.html

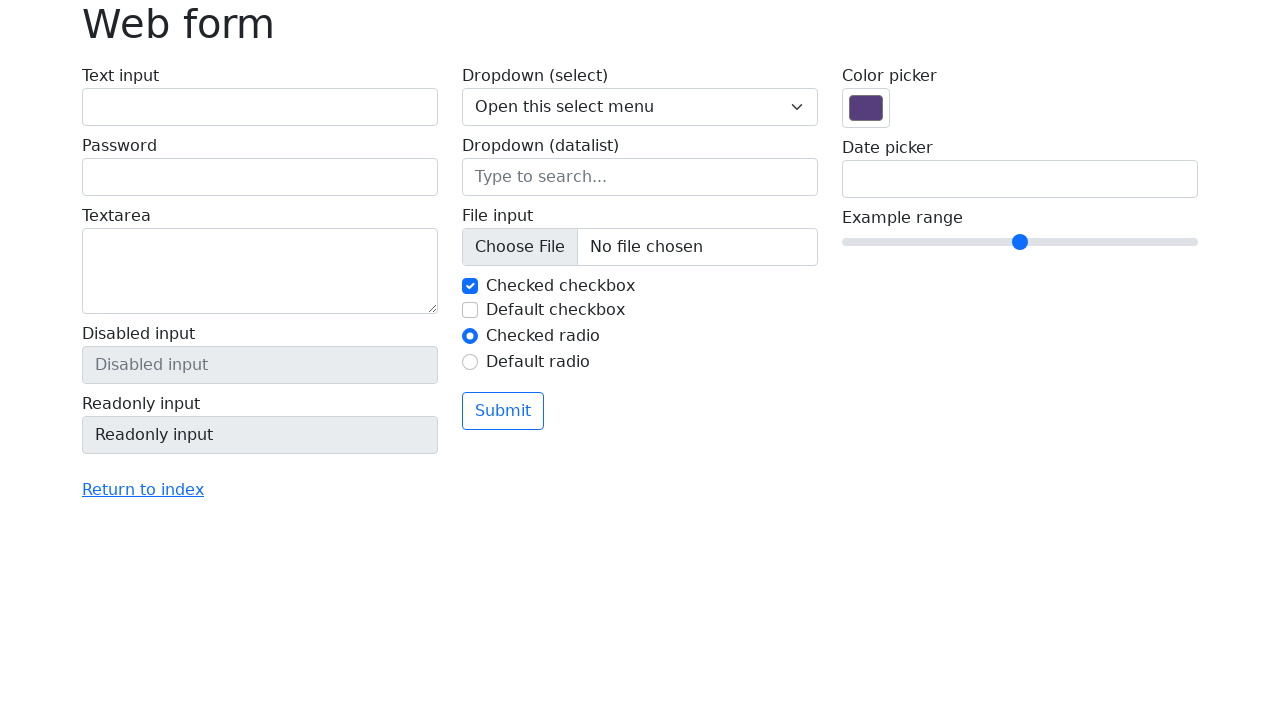

Navigated to web form page
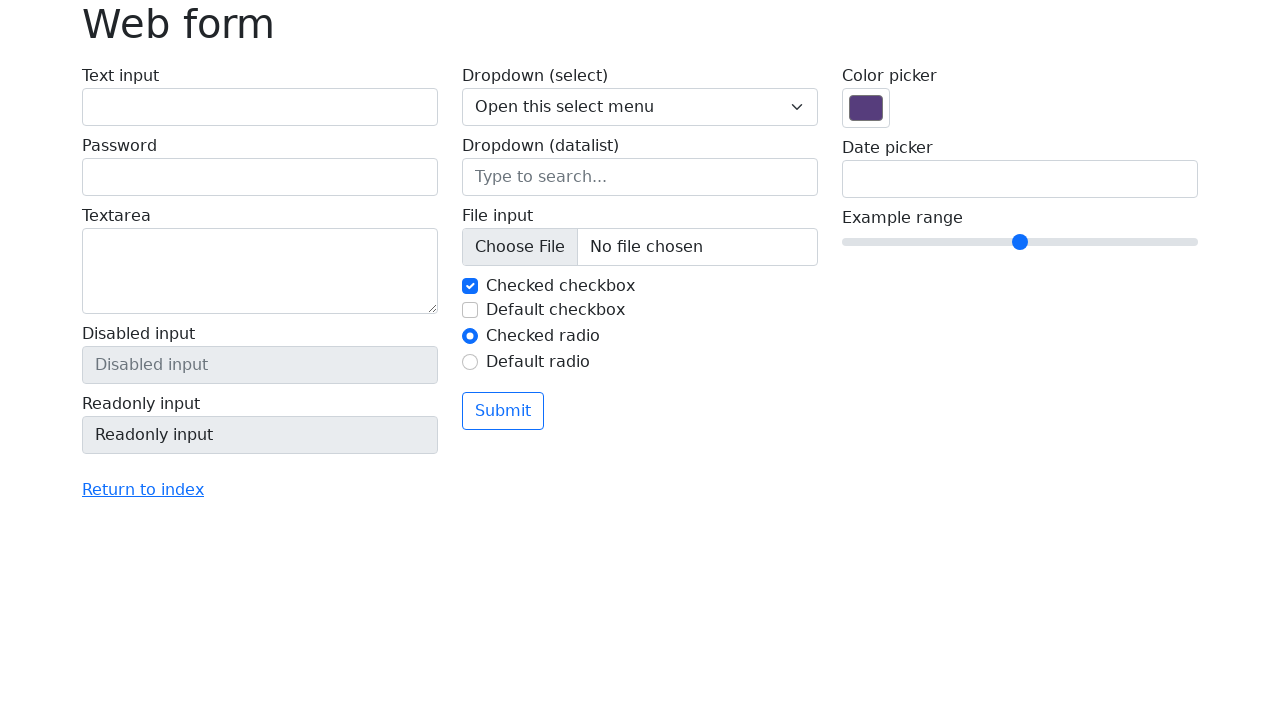

Filled text box with 'Selenium' on input[name='my-text']
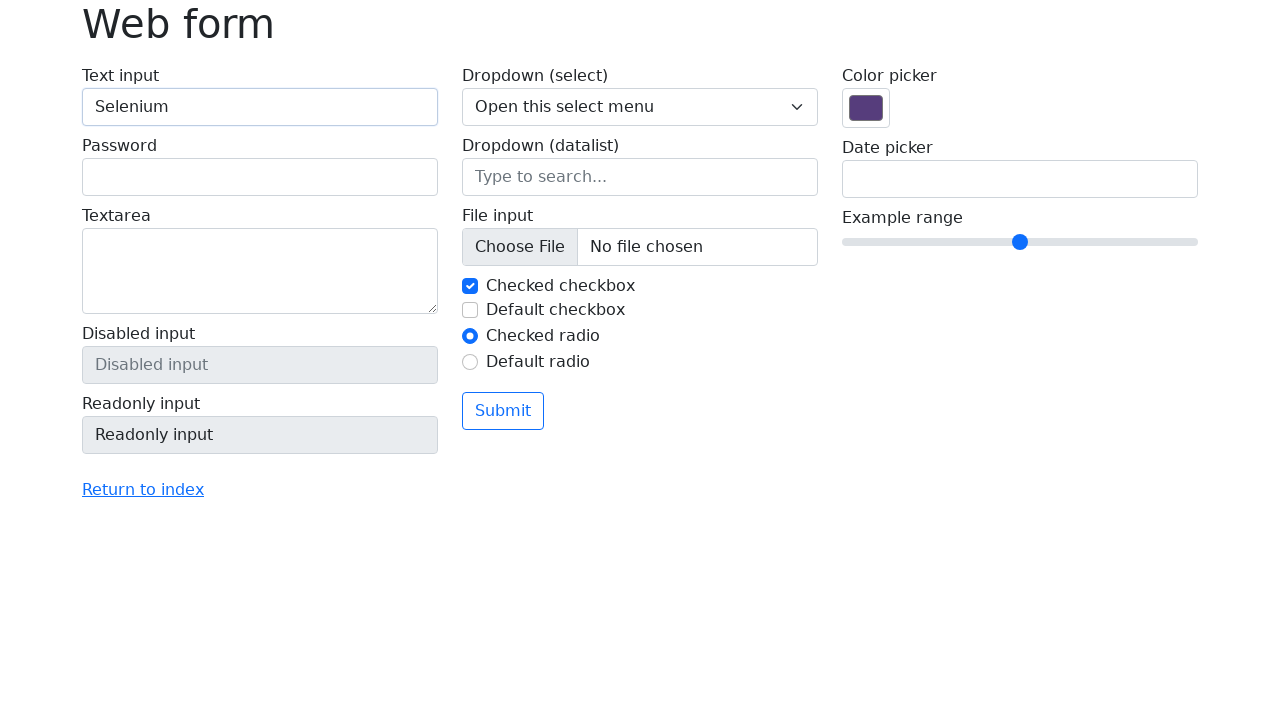

Clicked submit button at (503, 411) on button
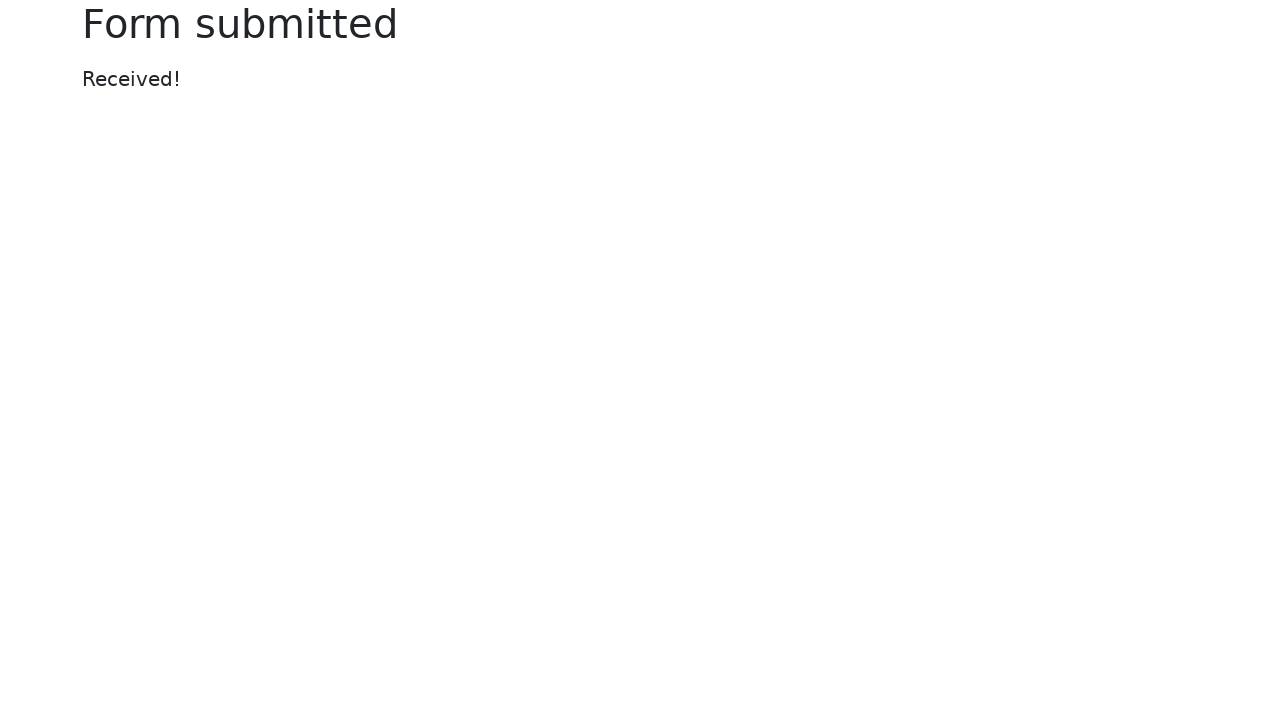

Success message displayed
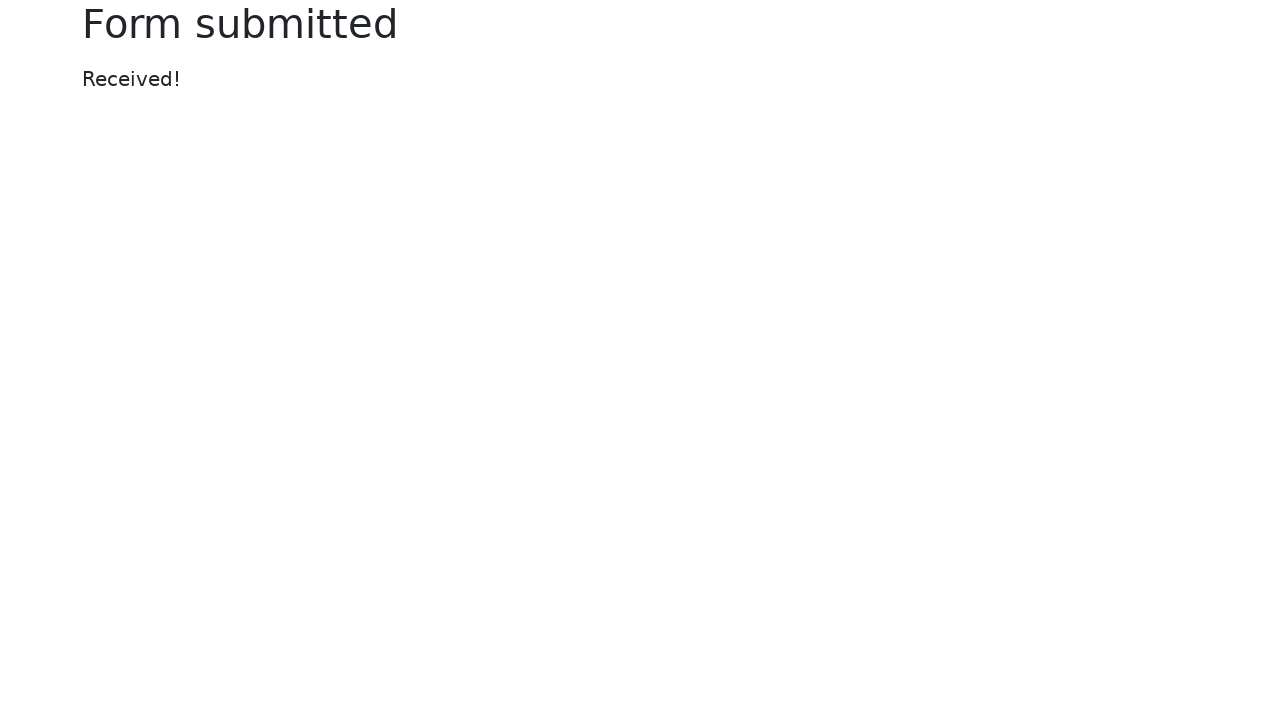

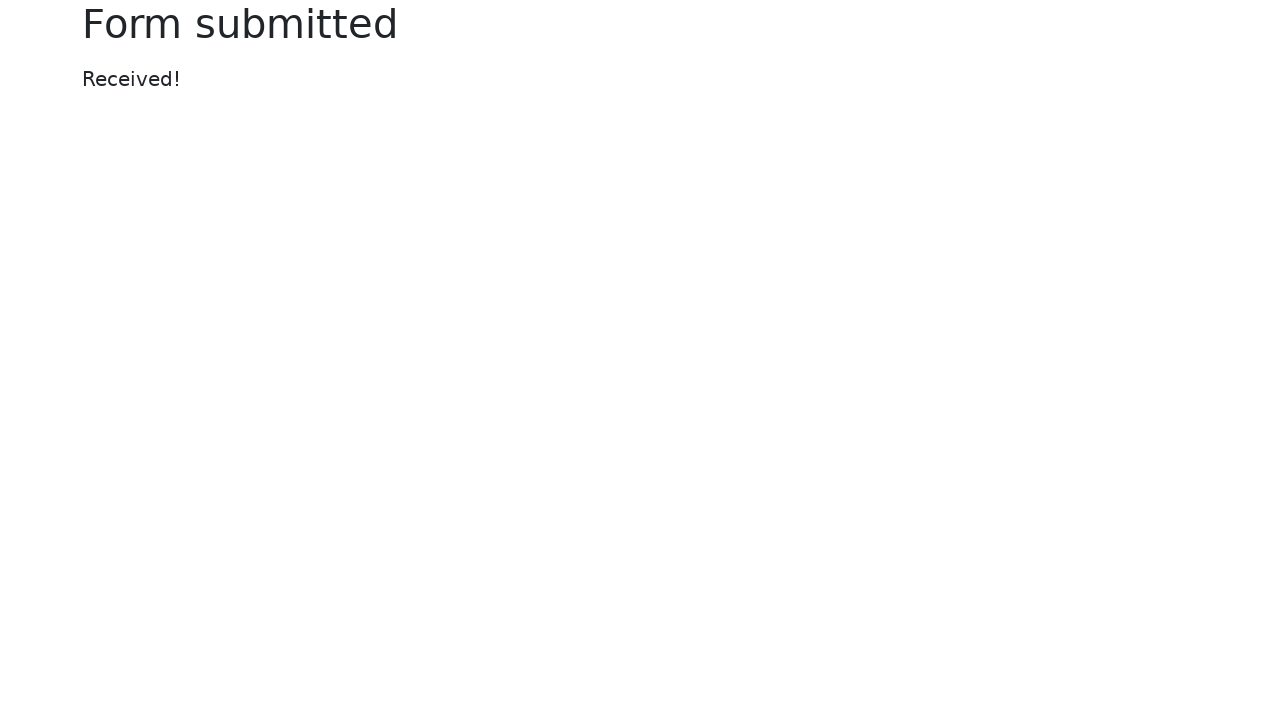